Tests pre-loading the opt-out cookie on the main page before navigating to the A/B test page to ensure opt-out is applied

Starting URL: http://the-internet.herokuapp.com

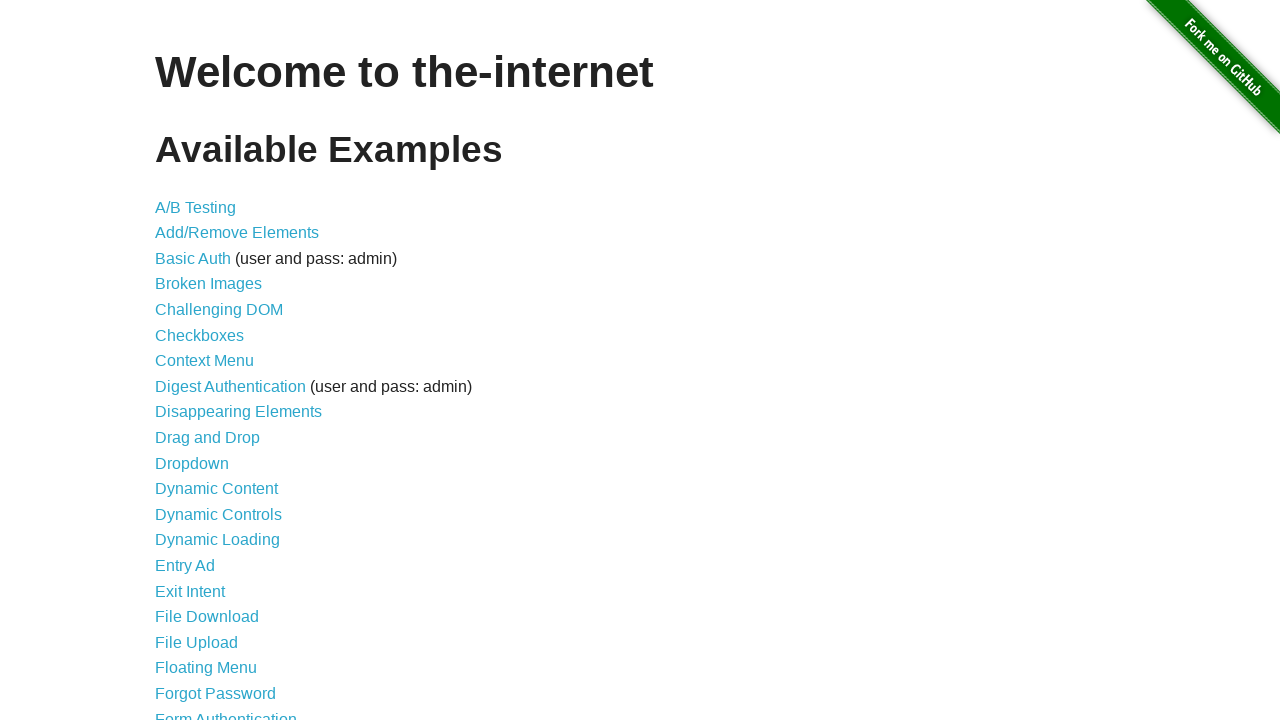

Added optimizelyOptOut cookie to context on main page domain
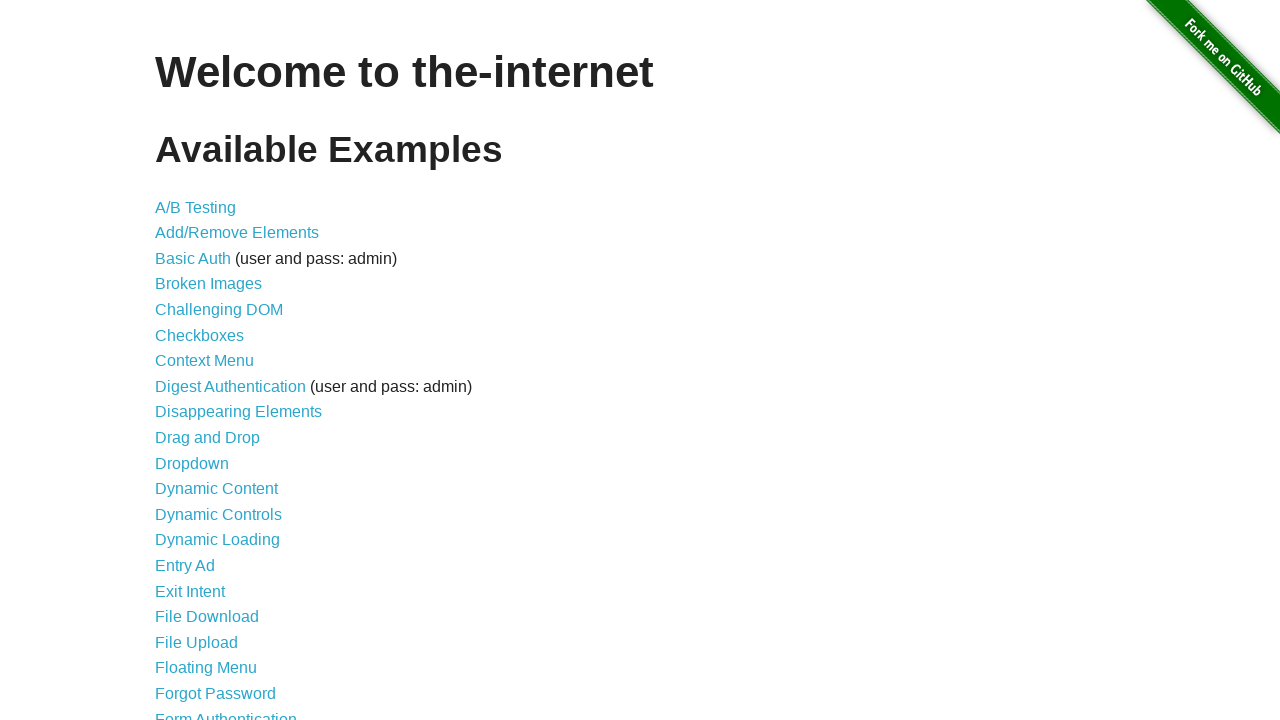

Navigated to A/B test page with pre-loaded opt-out cookie
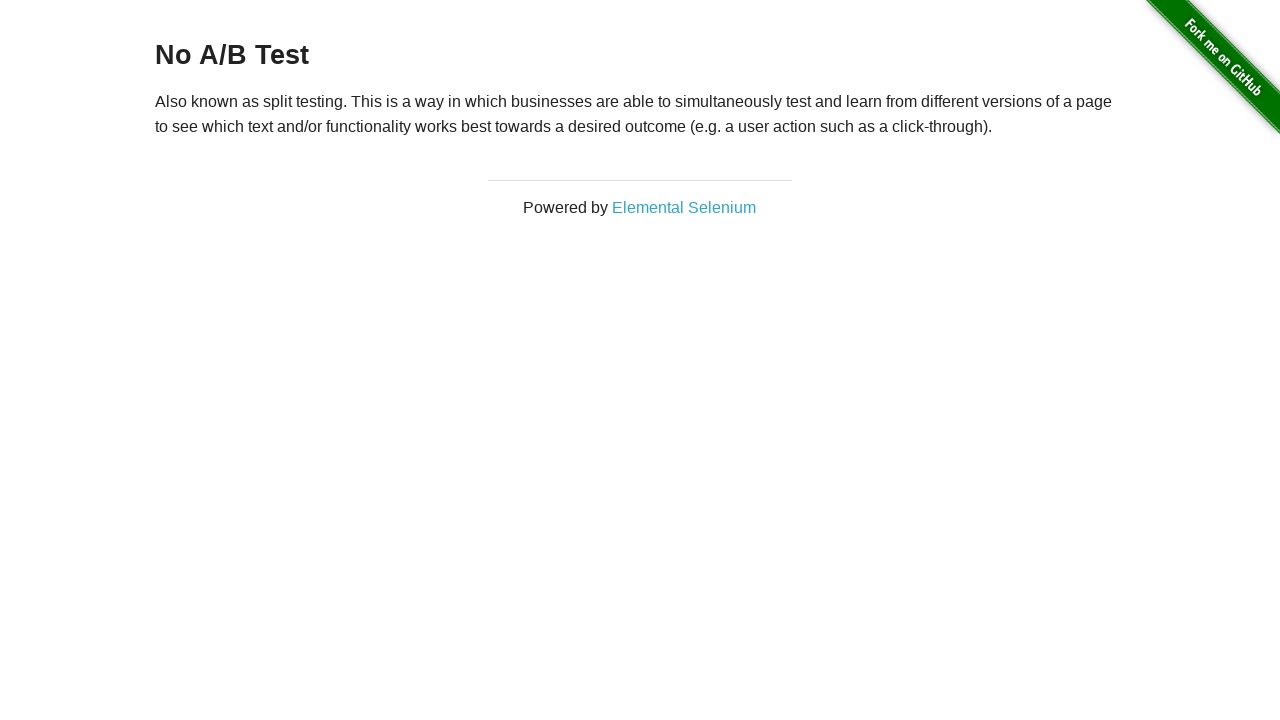

Waited for h3 heading to load on A/B test page
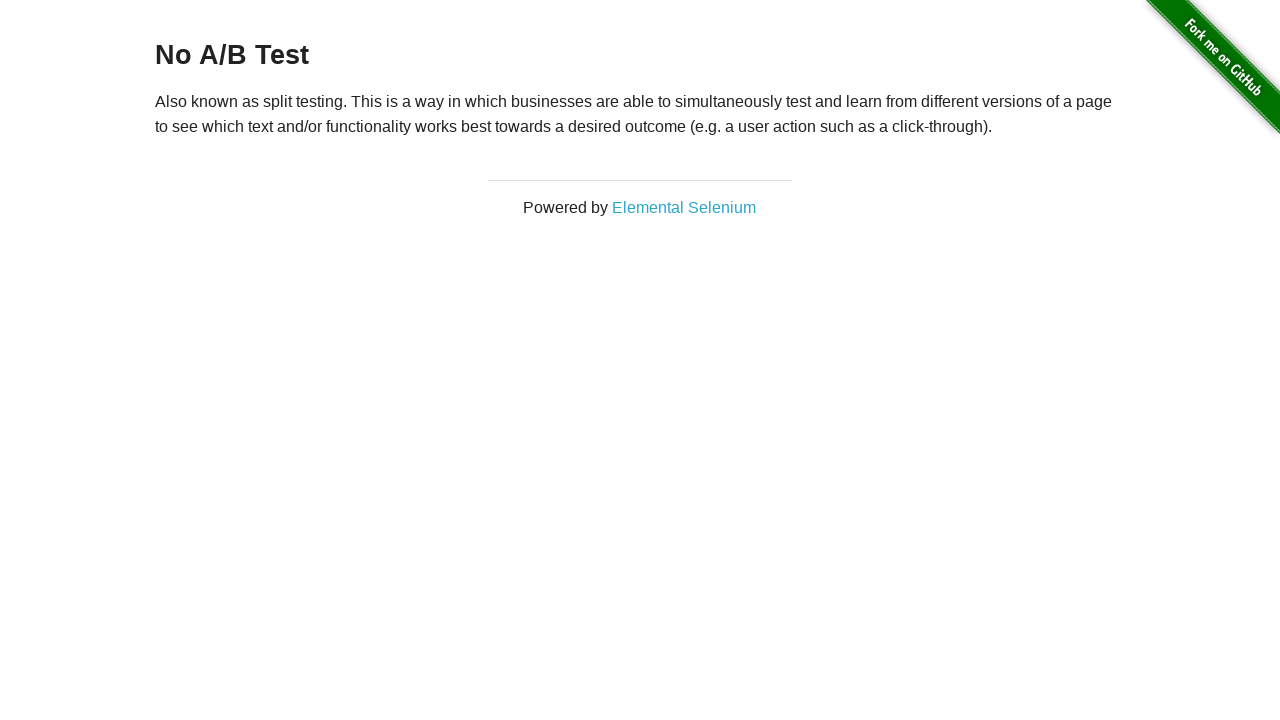

Retrieved heading text content from page
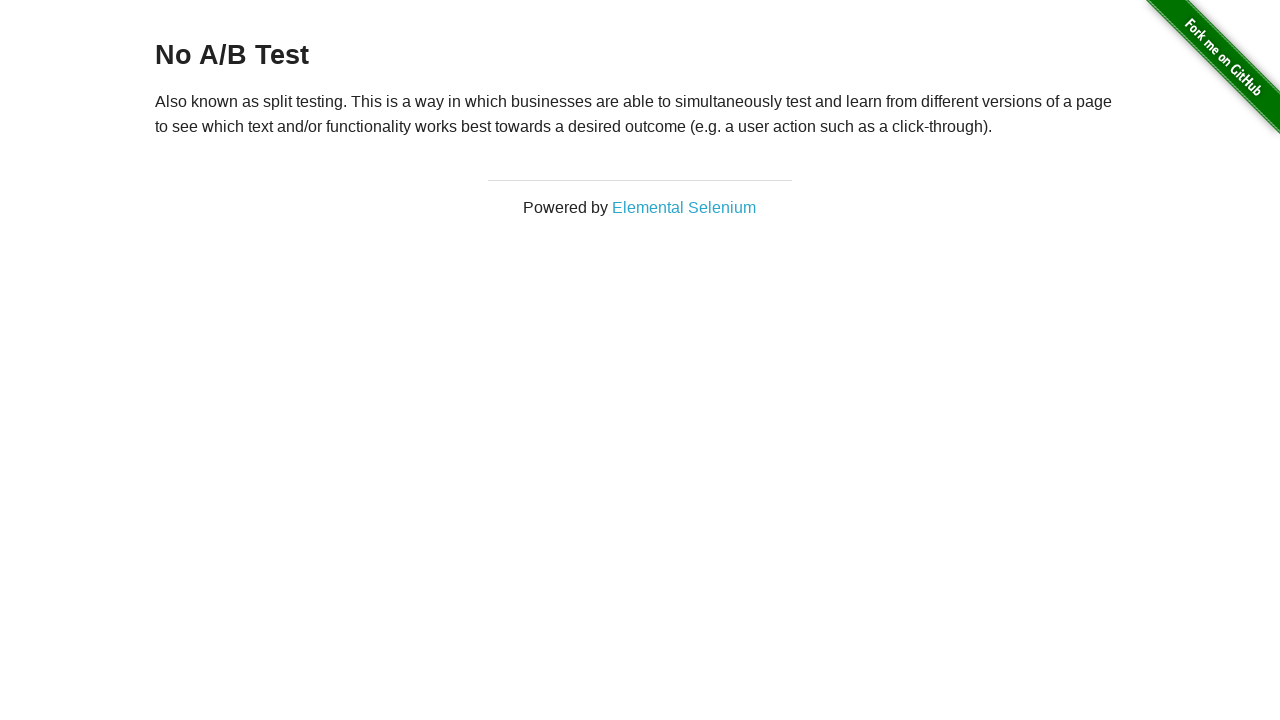

Verified heading shows 'No A/B Test' - opt-out cookie successfully applied
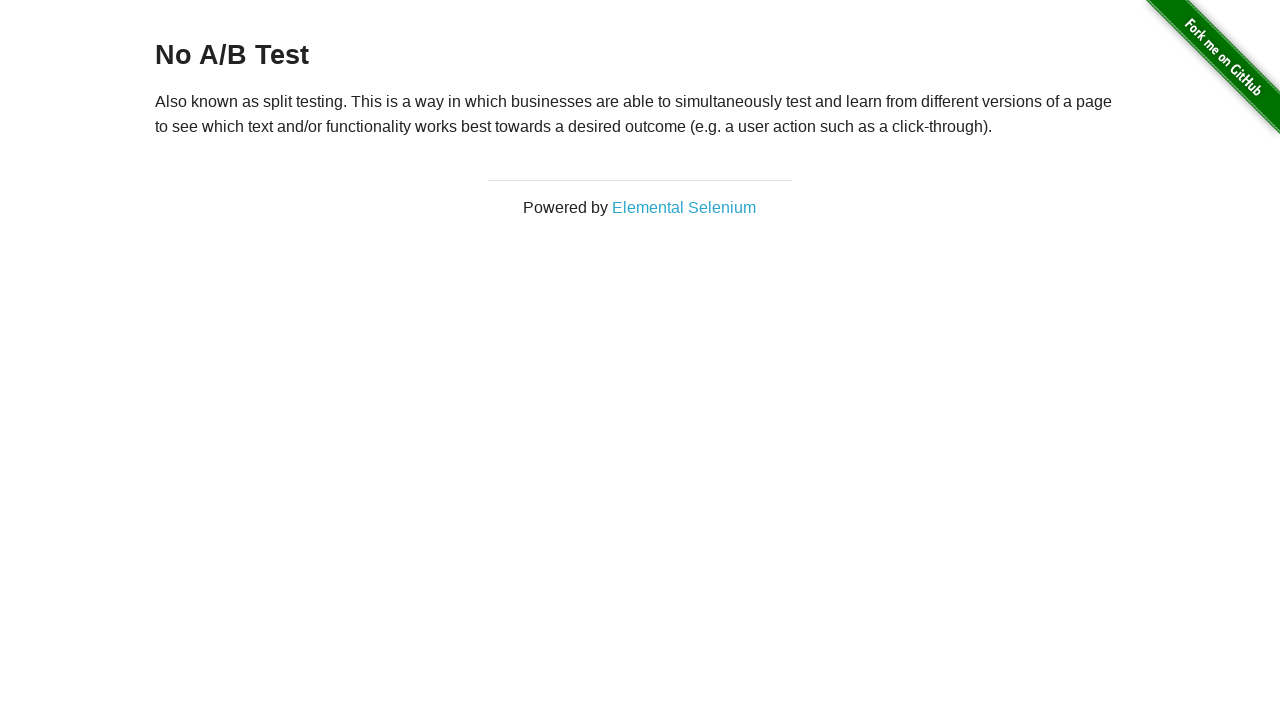

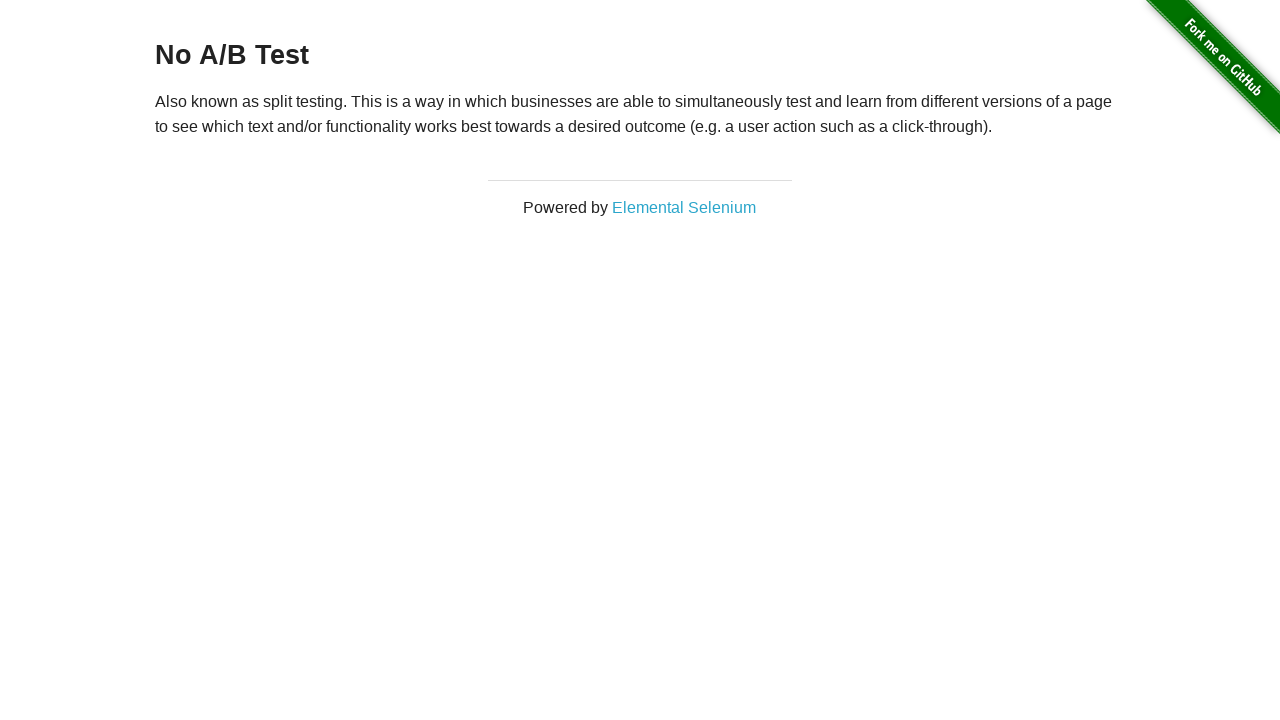